Tests checkbox selection, radio button selection, and hide/show functionality on an automation practice page

Starting URL: https://rahulshettyacademy.com/AutomationPractice/

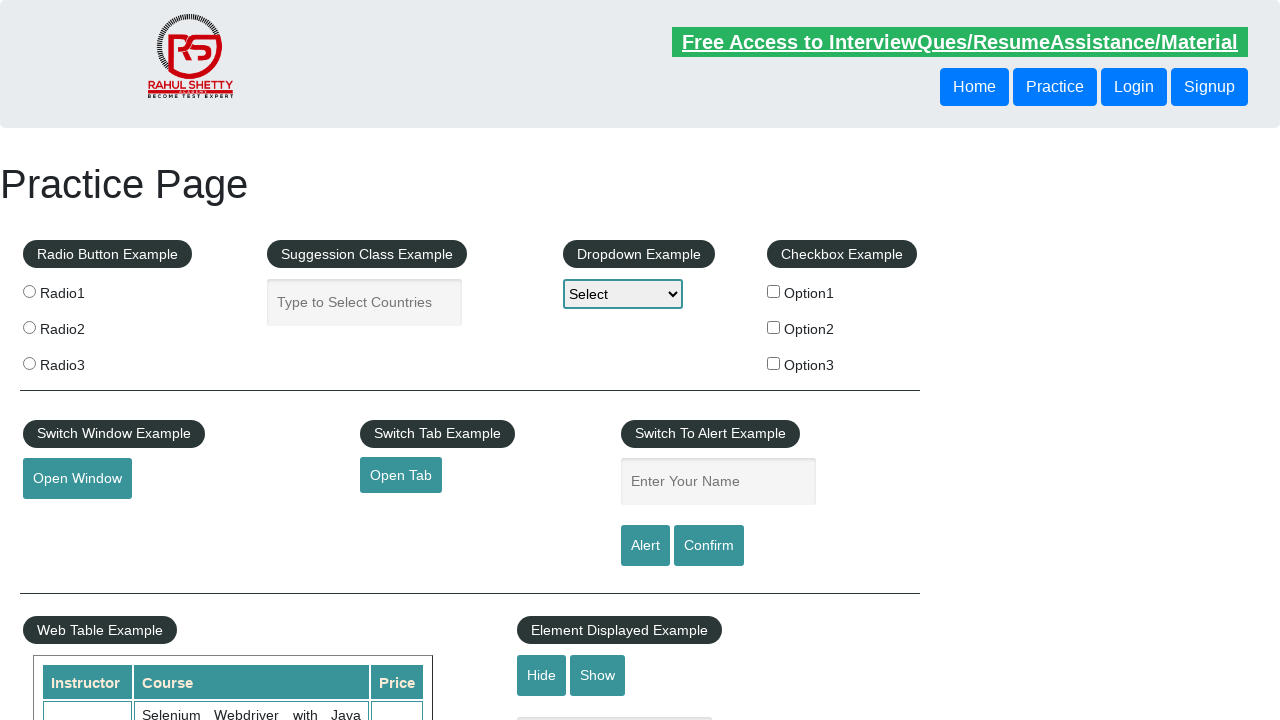

Navigated to automation practice page
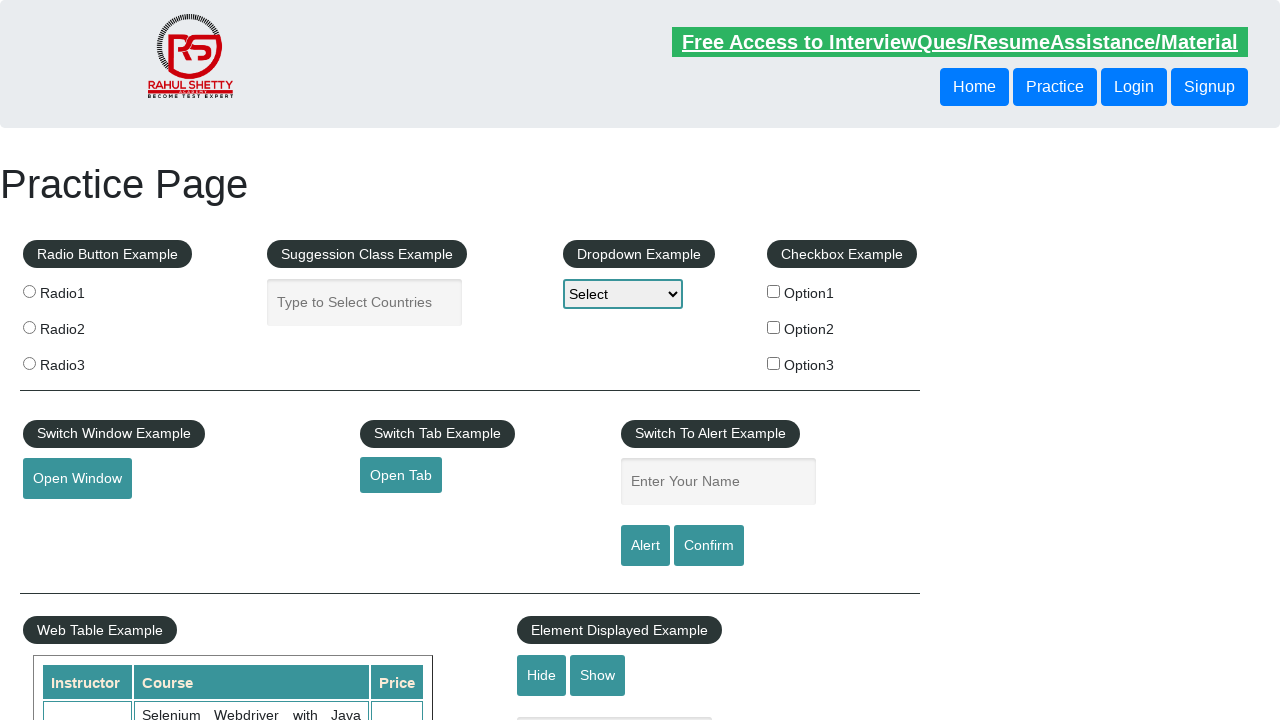

Located all checkboxes on the page
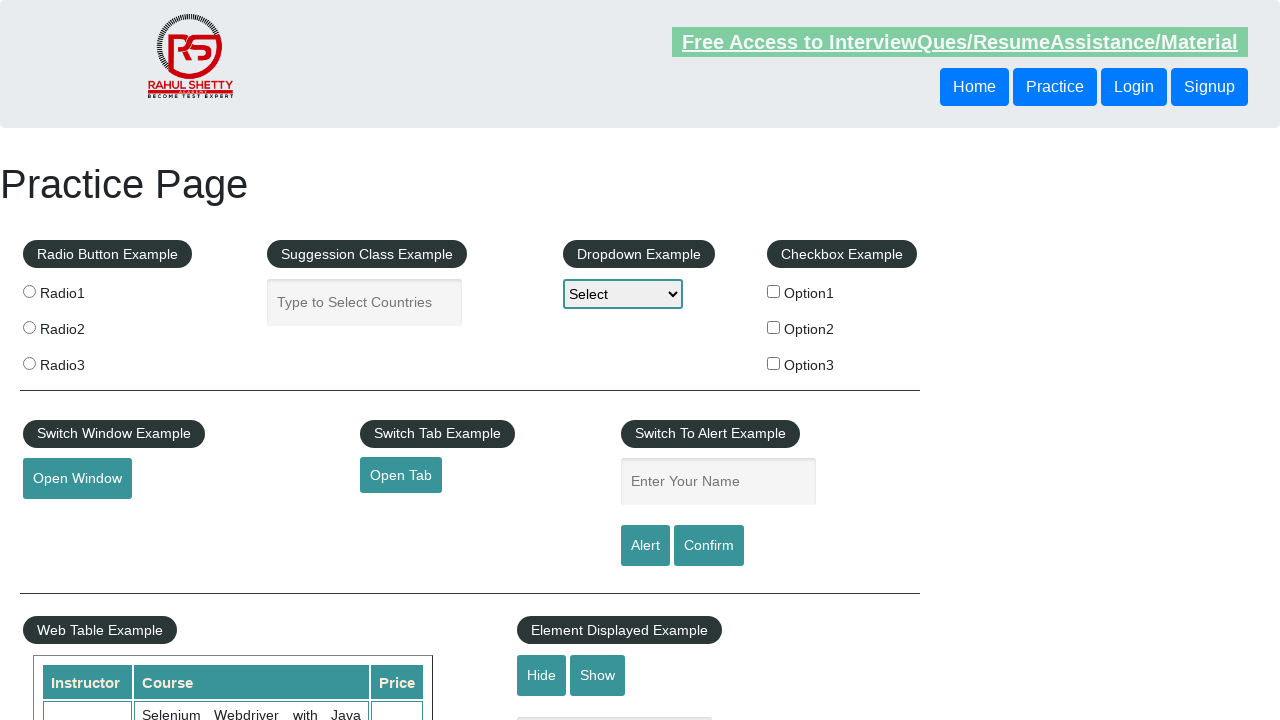

Clicked checkbox with value 'option2' at (774, 327) on input[type='checkbox'] >> nth=1
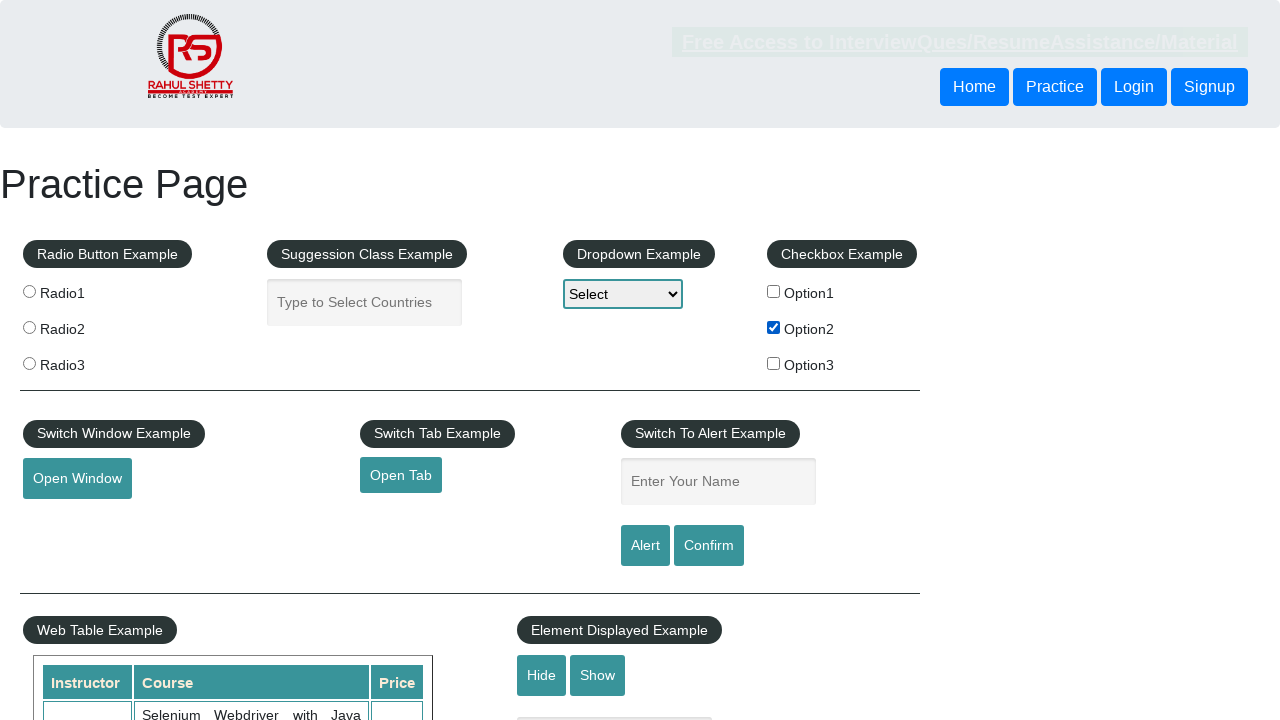

Located all radio buttons on the page
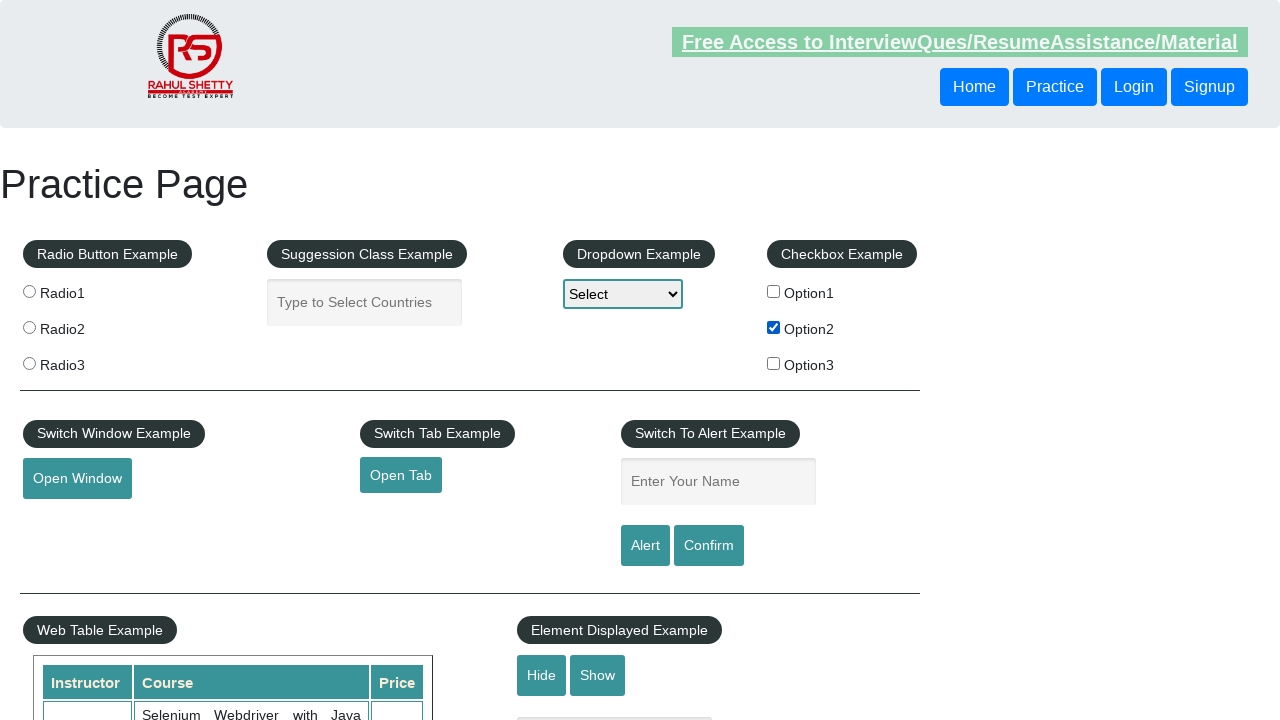

Clicked the third radio button at (29, 363) on input[name='radioButton'] >> nth=2
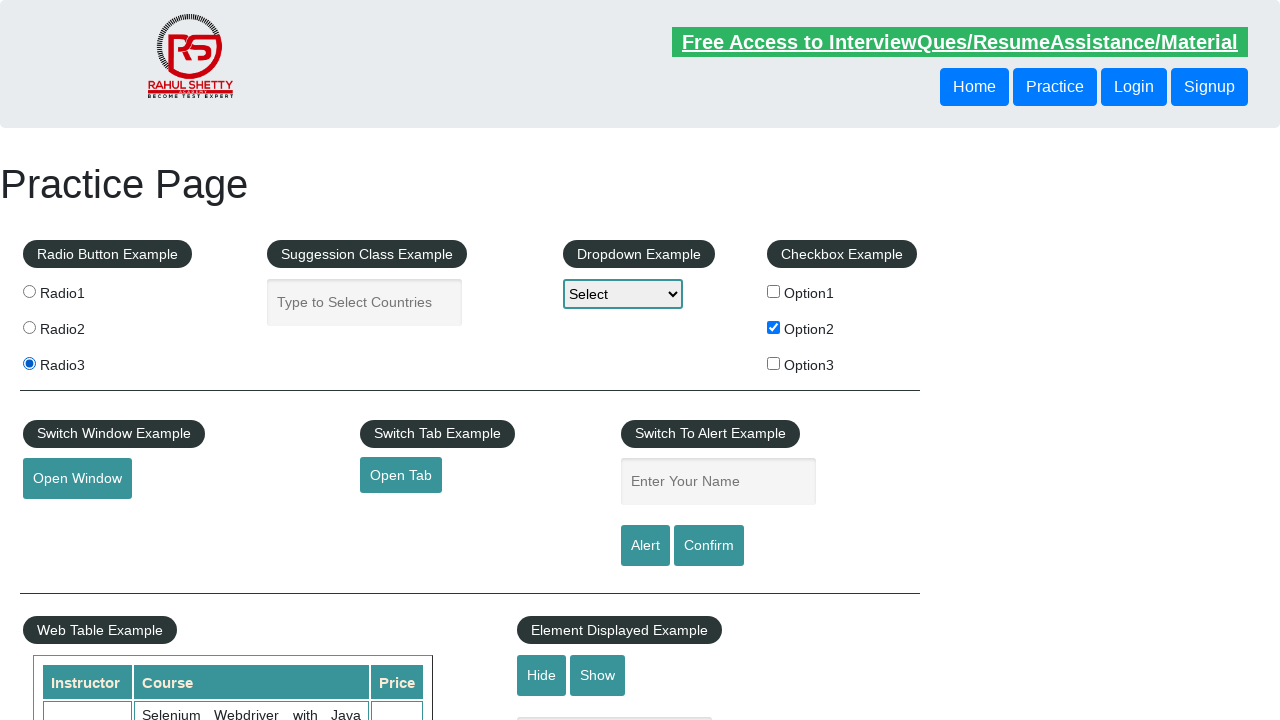

Clicked hide button to hide the text box at (542, 675) on #hide-textbox
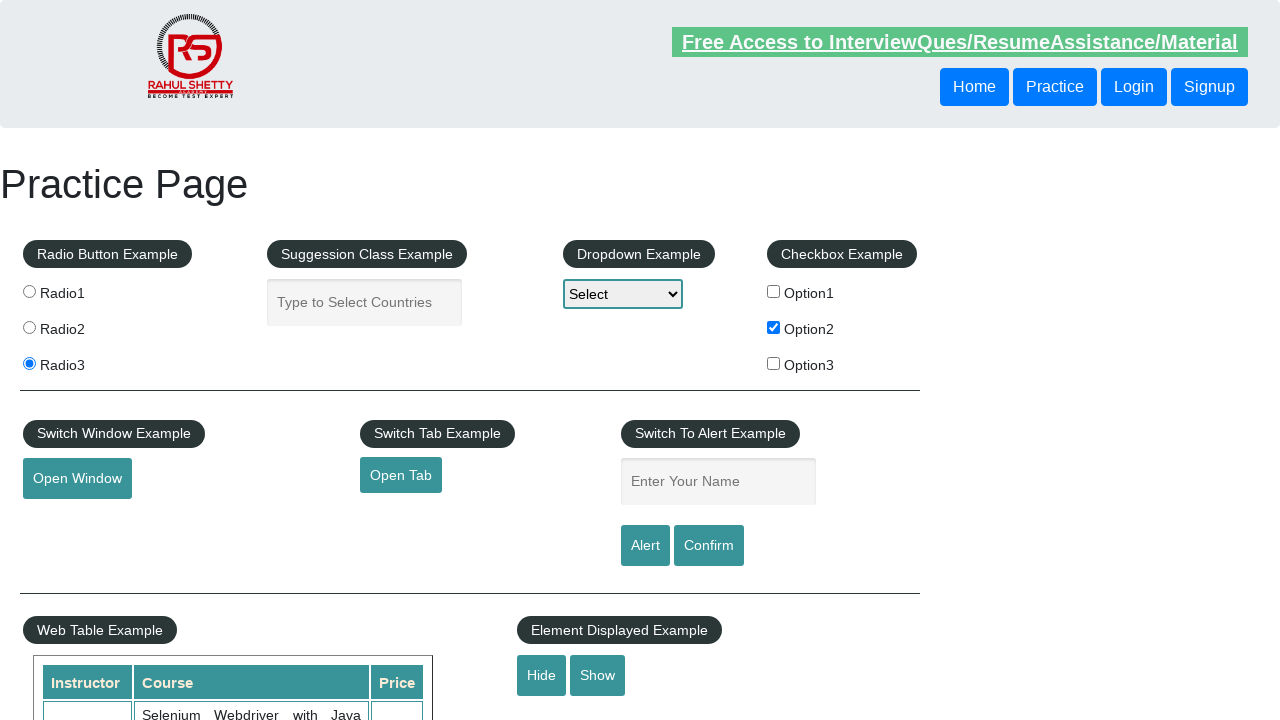

Verified that the text box is hidden
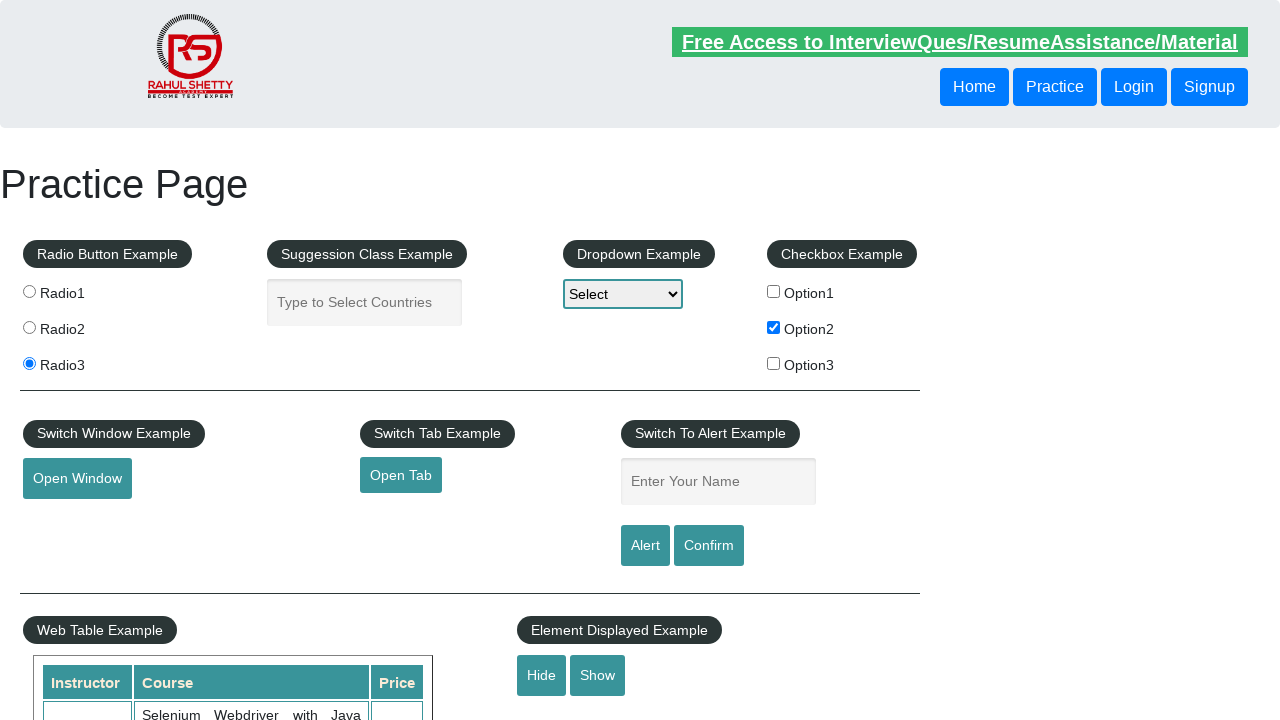

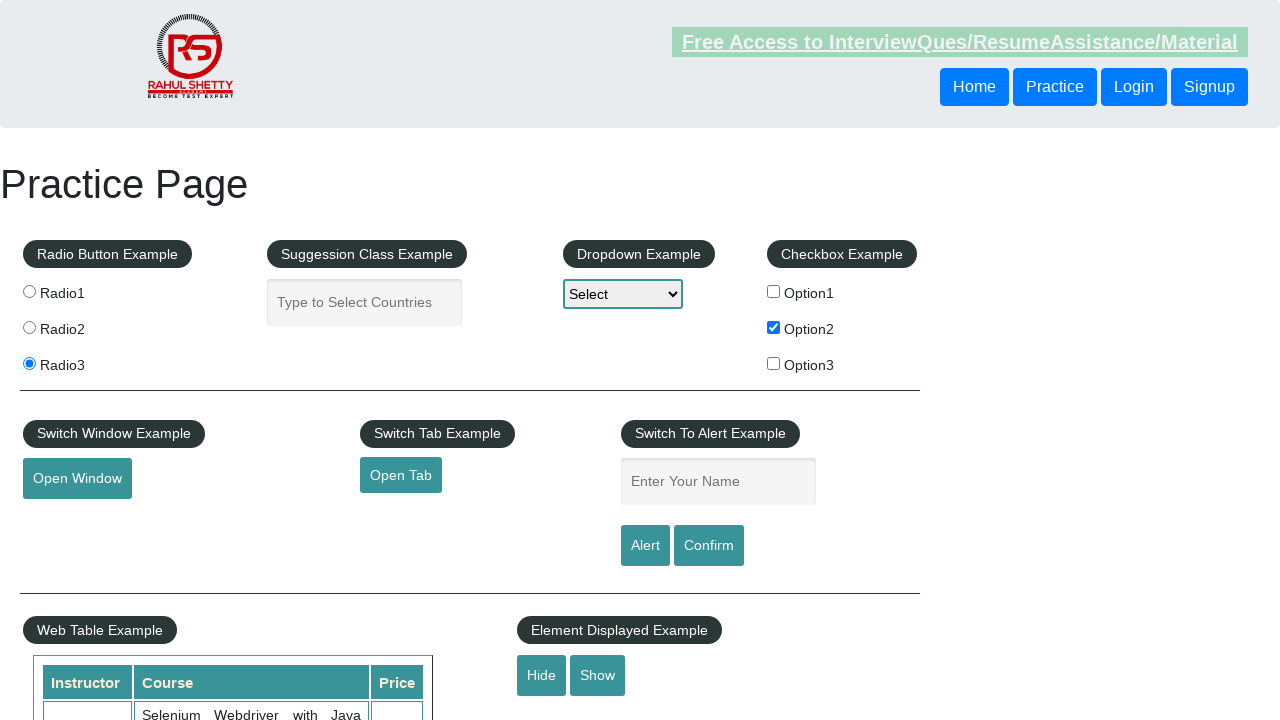